Tests a slow calculator by setting a delay value, then clicking buttons to calculate 7+8, and verifying the result displays 15 after waiting for the calculation to complete.

Starting URL: https://bonigarcia.dev/selenium-webdriver-java/slow-calculator.html

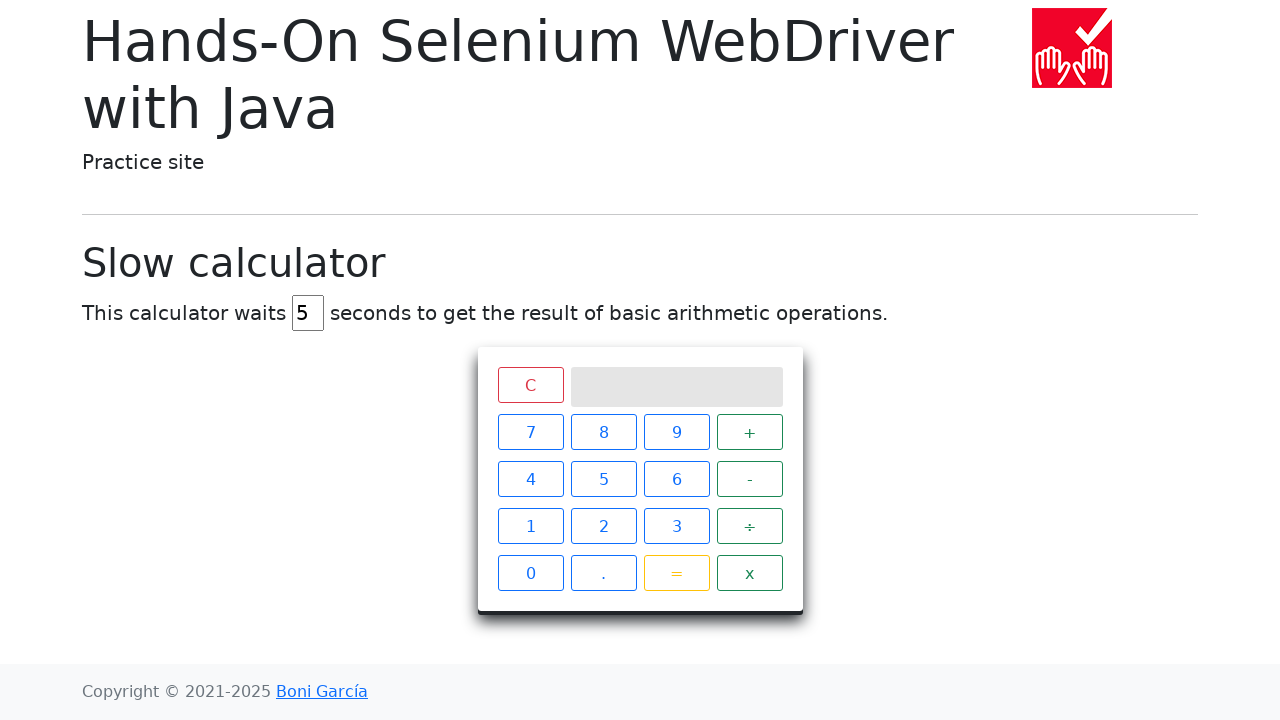

Navigated to slow calculator page
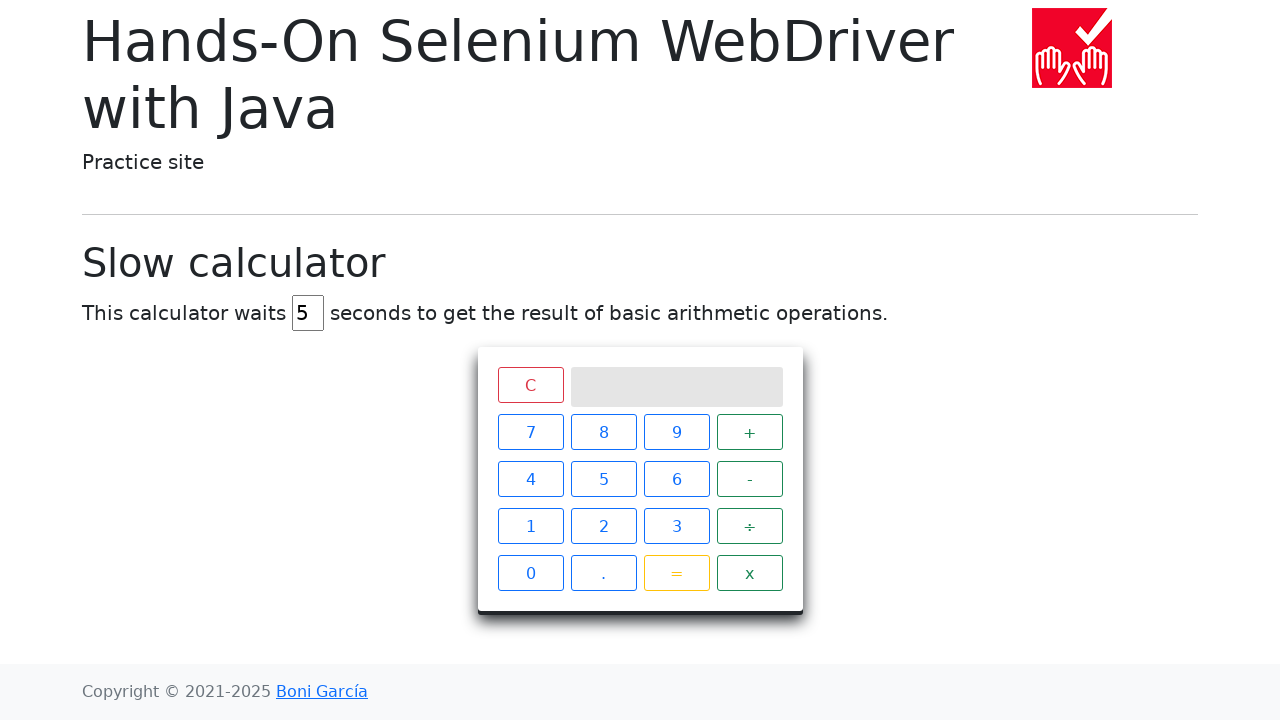

Cleared delay field on #delay
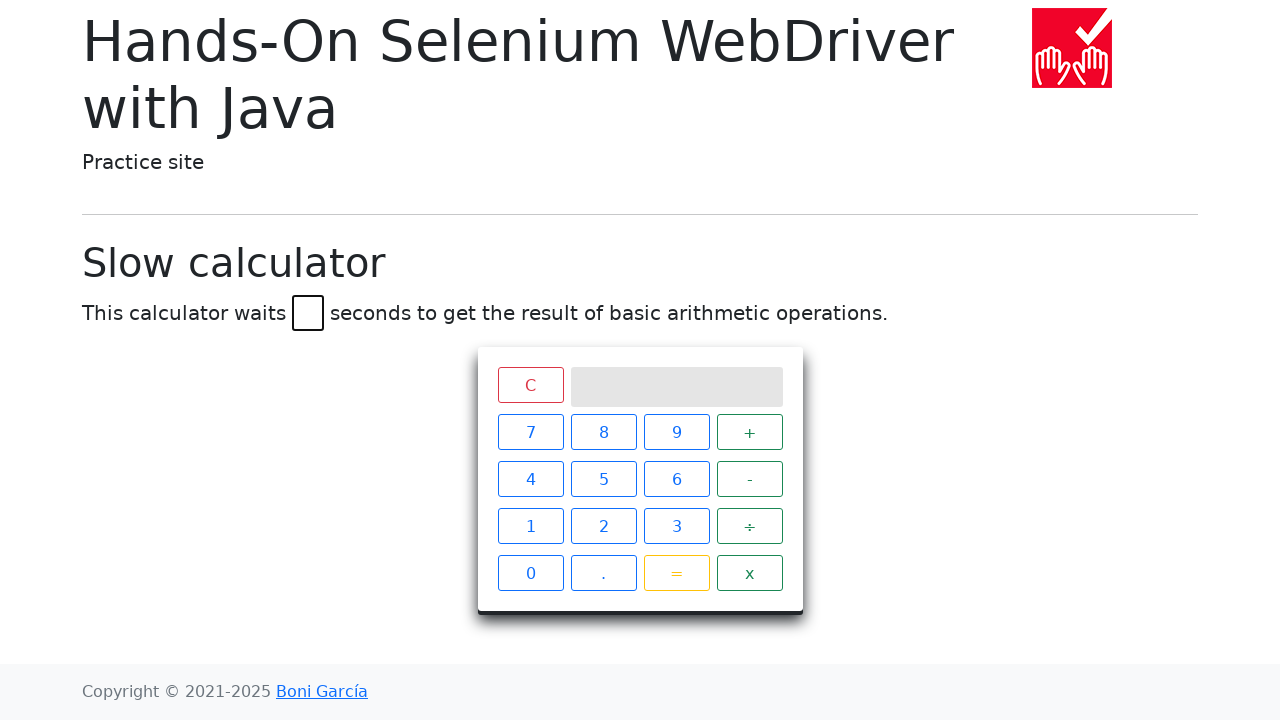

Set delay to 45 seconds on #delay
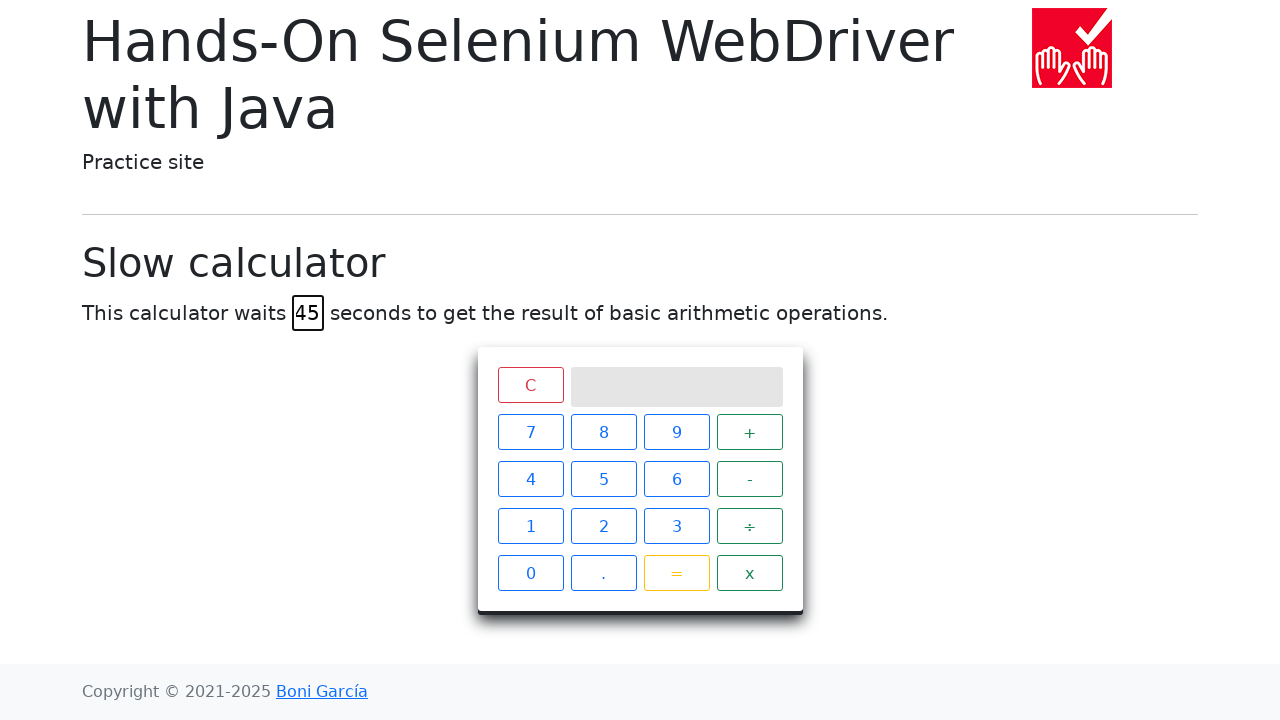

Clicked button 7 at (530, 432) on xpath=//span[text()='7']
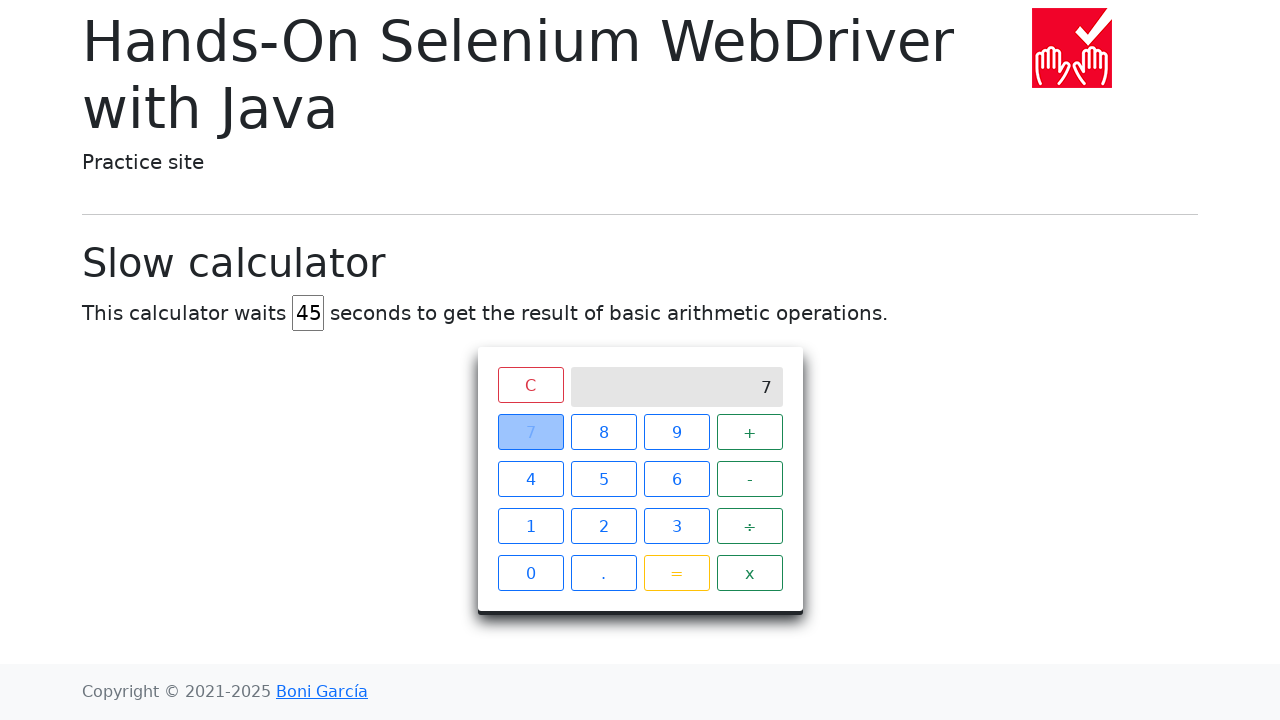

Clicked button + at (750, 432) on xpath=//span[text()='+']
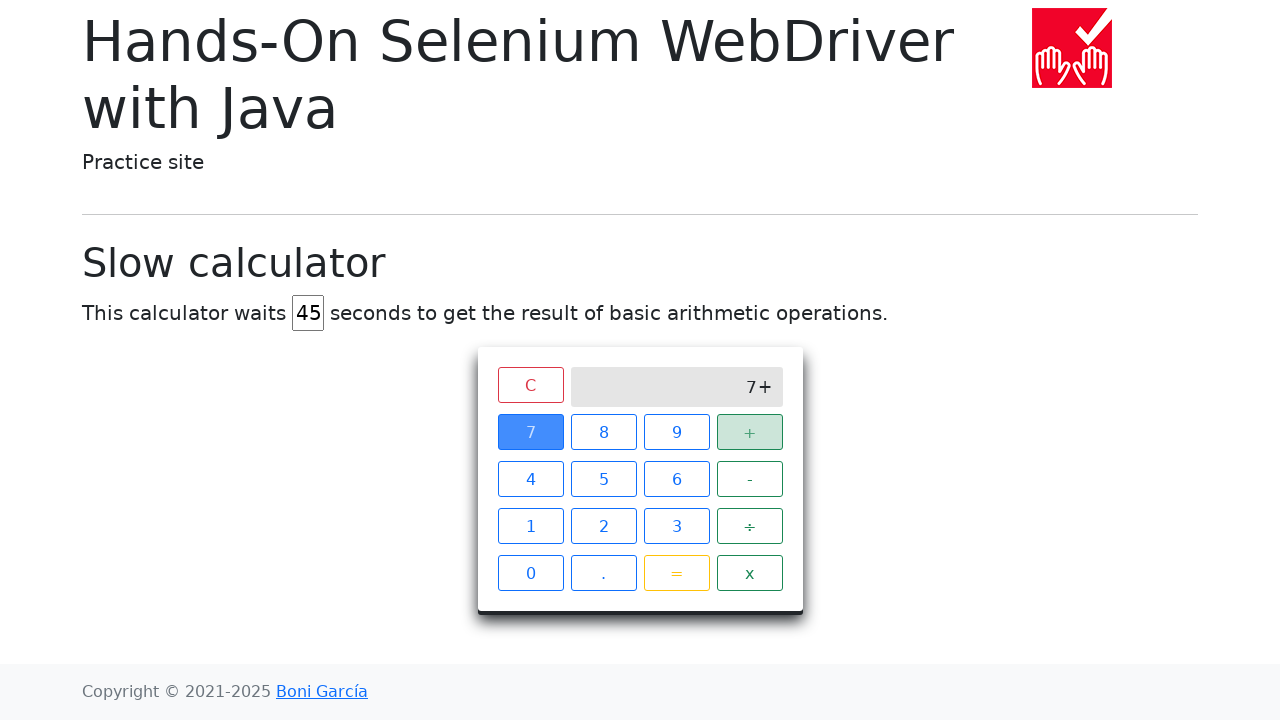

Clicked button 8 at (604, 432) on xpath=//span[text()='8']
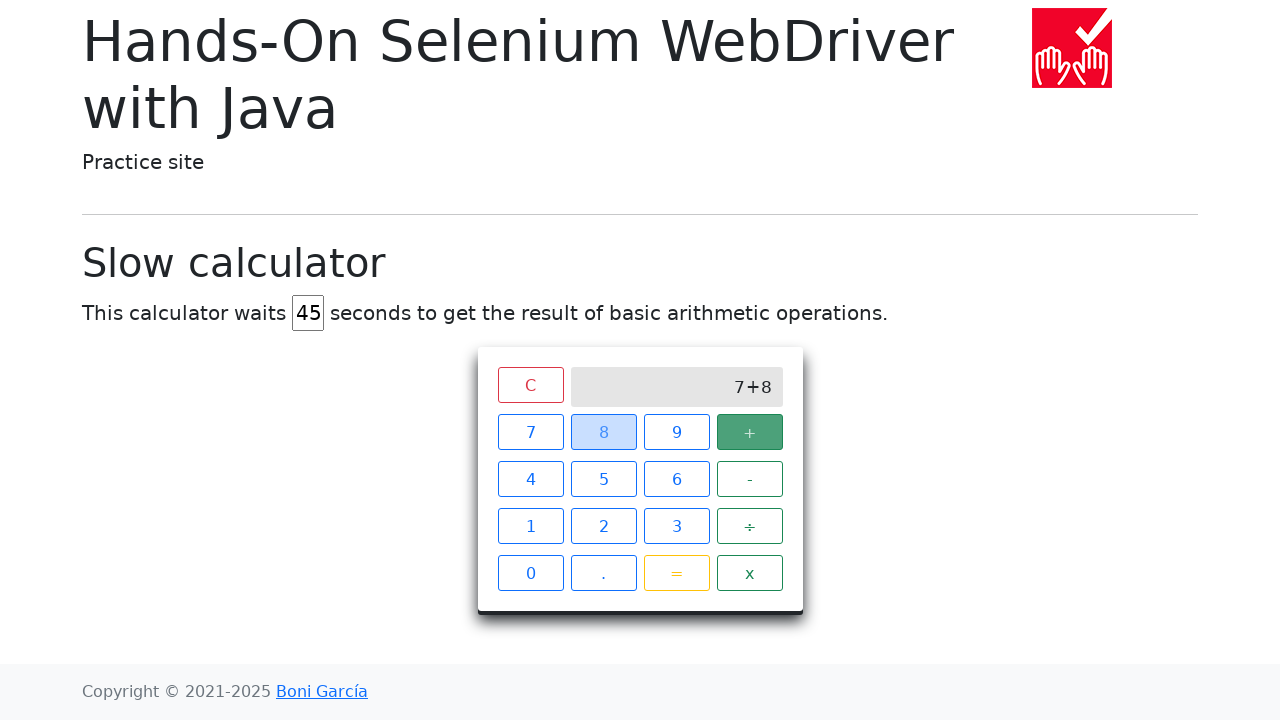

Clicked button = to execute calculation at (676, 573) on xpath=//span[text()='=']
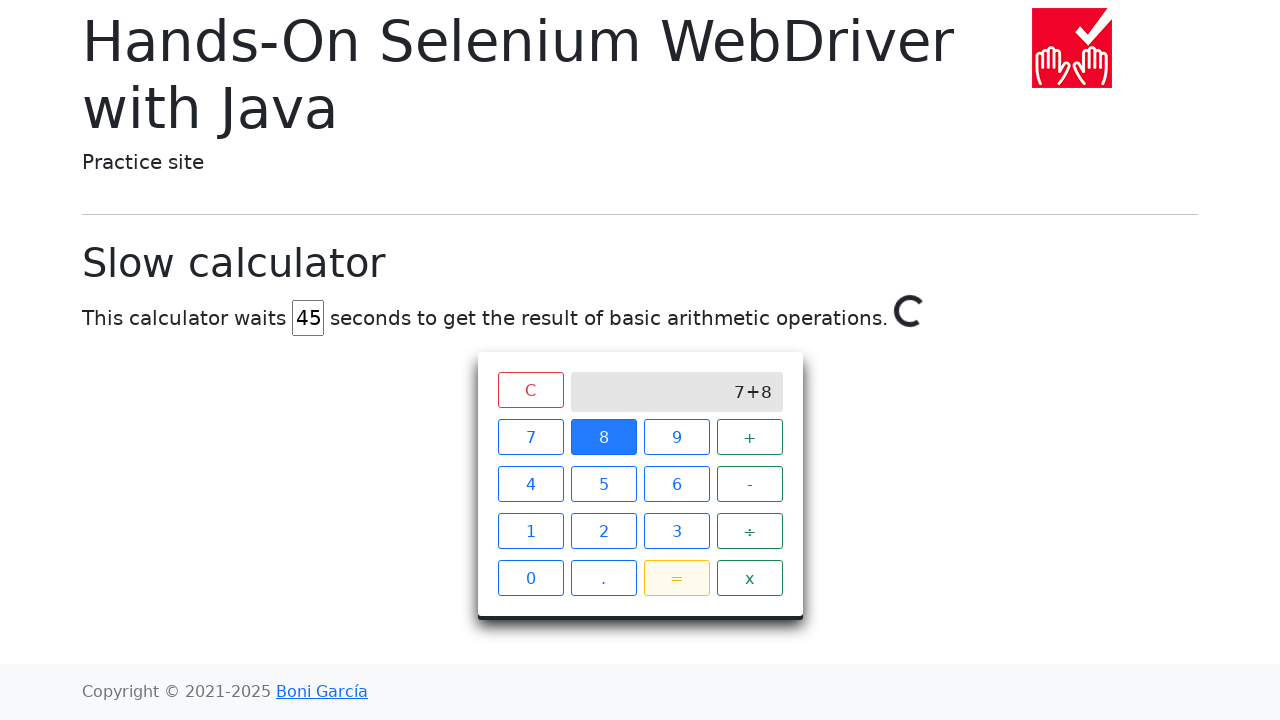

Result displayed 15 after calculation completed
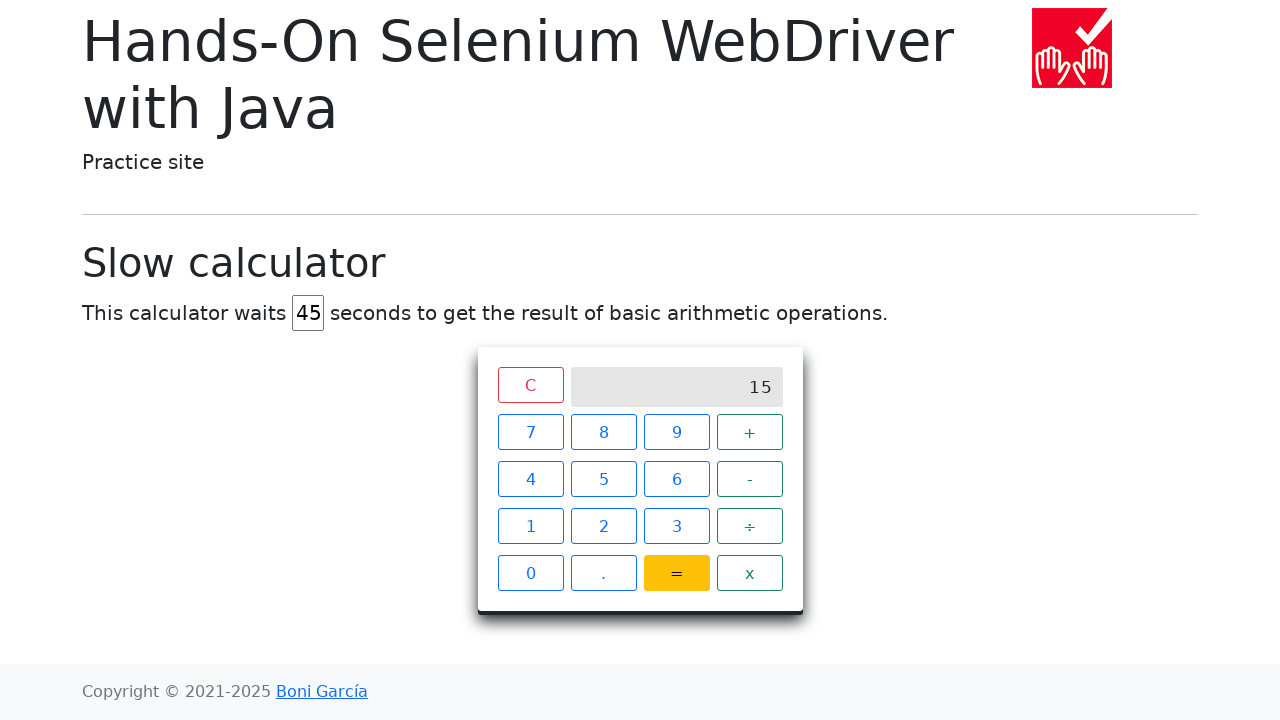

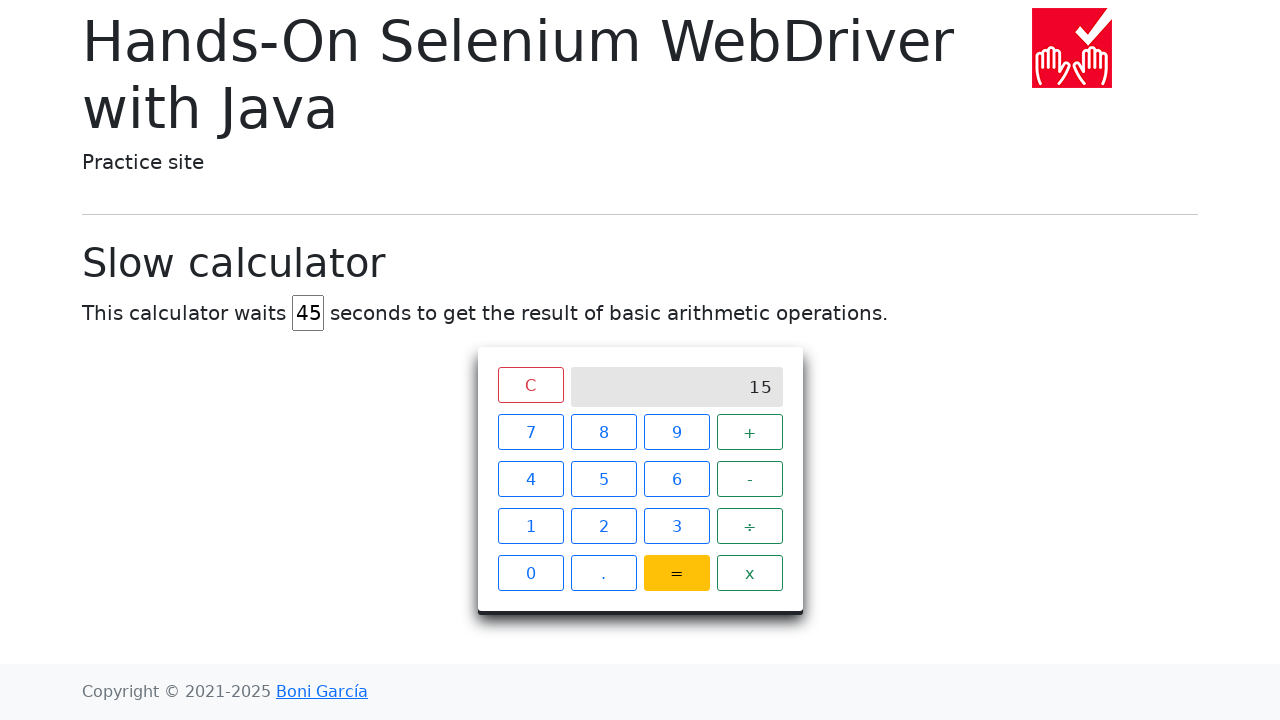